Navigates to BlazeDemo website and verifies the page title is "BlazeDemo"

Starting URL: https://blazedemo.com/

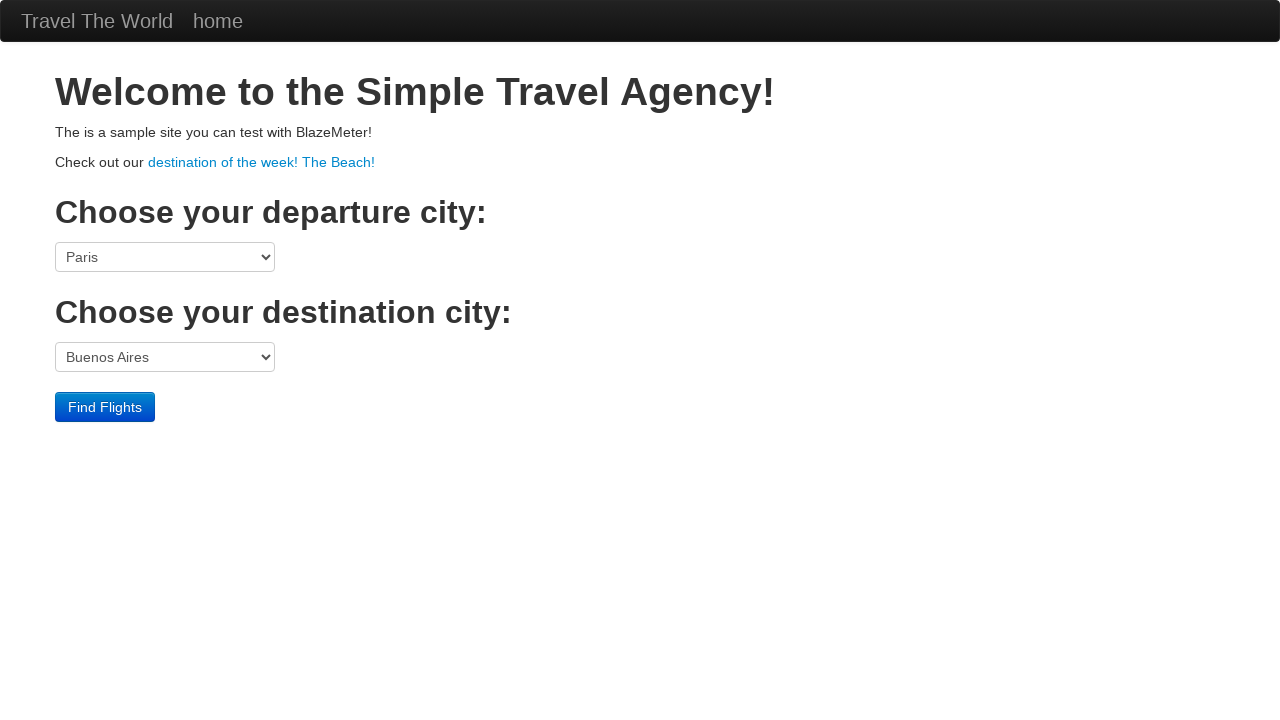

Navigated to BlazeDemo website at https://blazedemo.com/
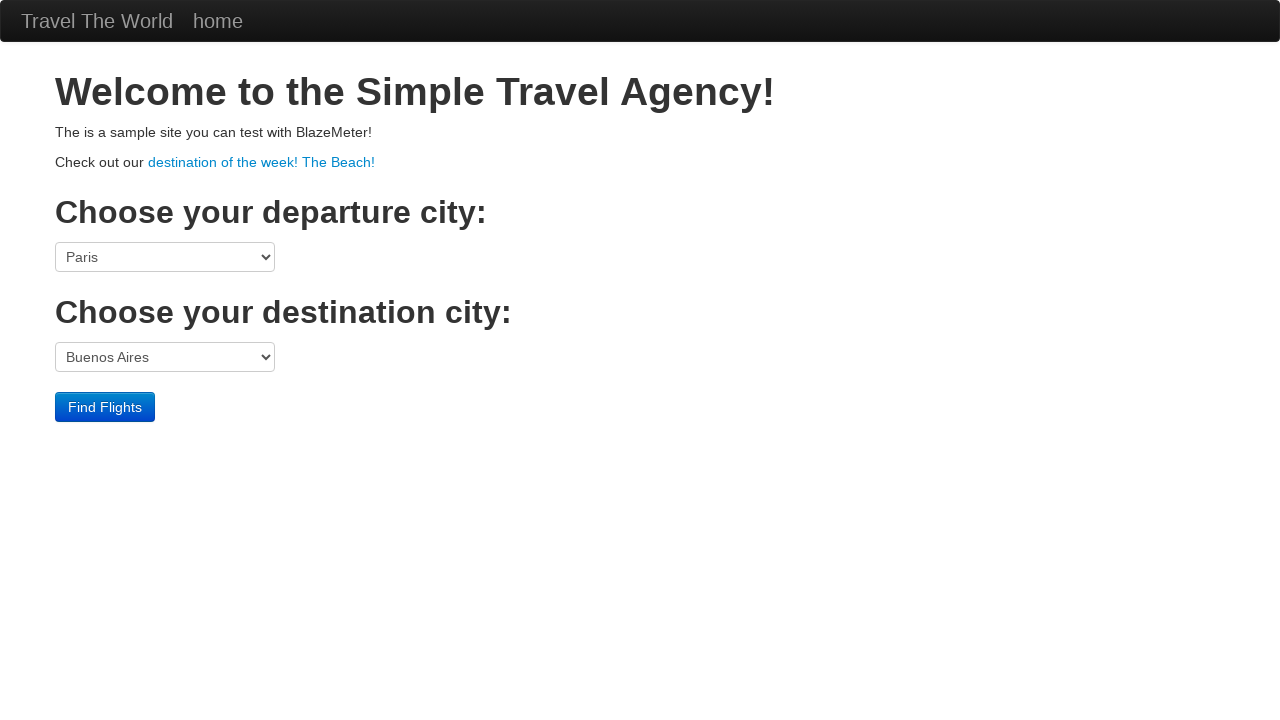

Verified page title is 'BlazeDemo'
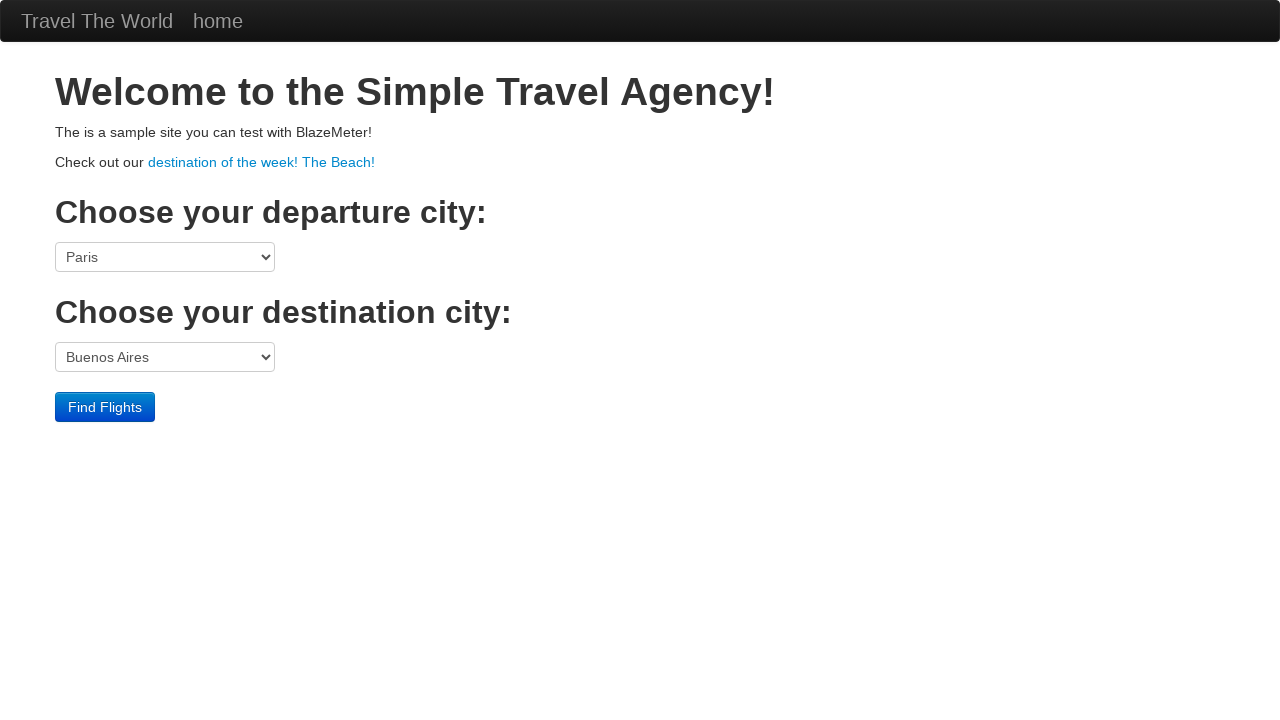

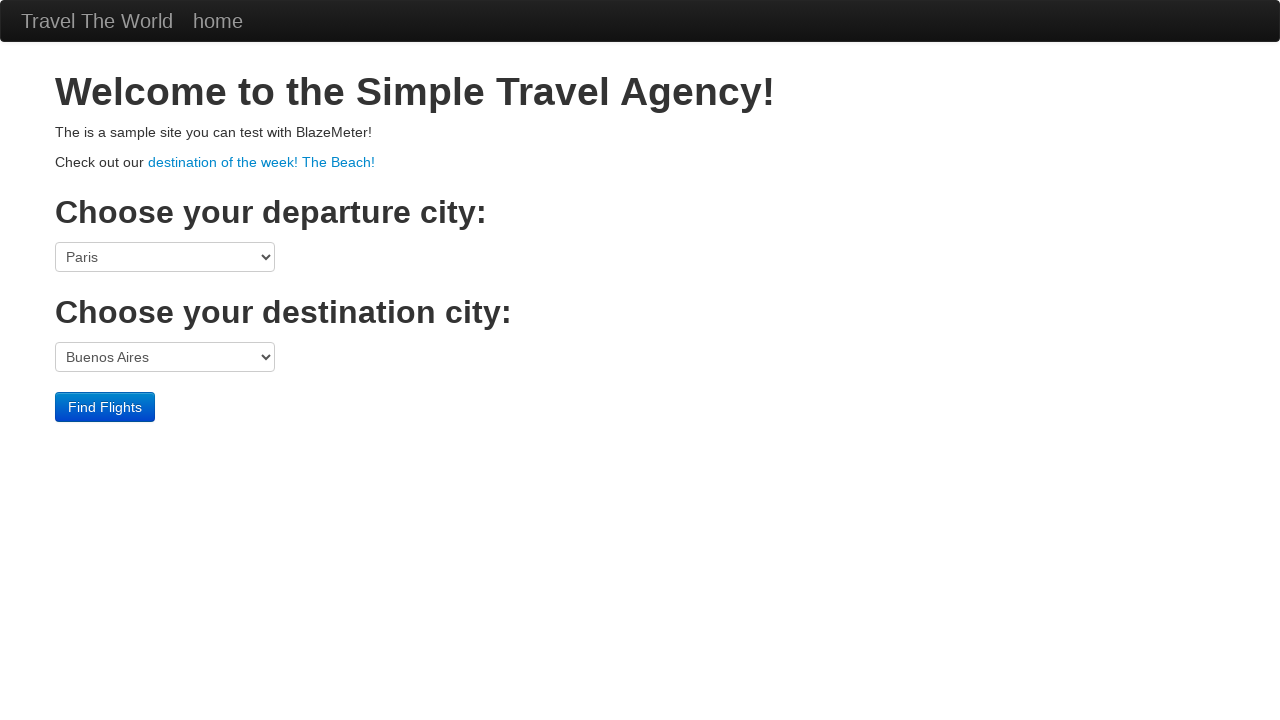